Tests page scrolling functionality by navigating to MakeMyTrip website and scrolling down 1000 pixels using JavaScript execution

Starting URL: https://www.makemytrip.com/

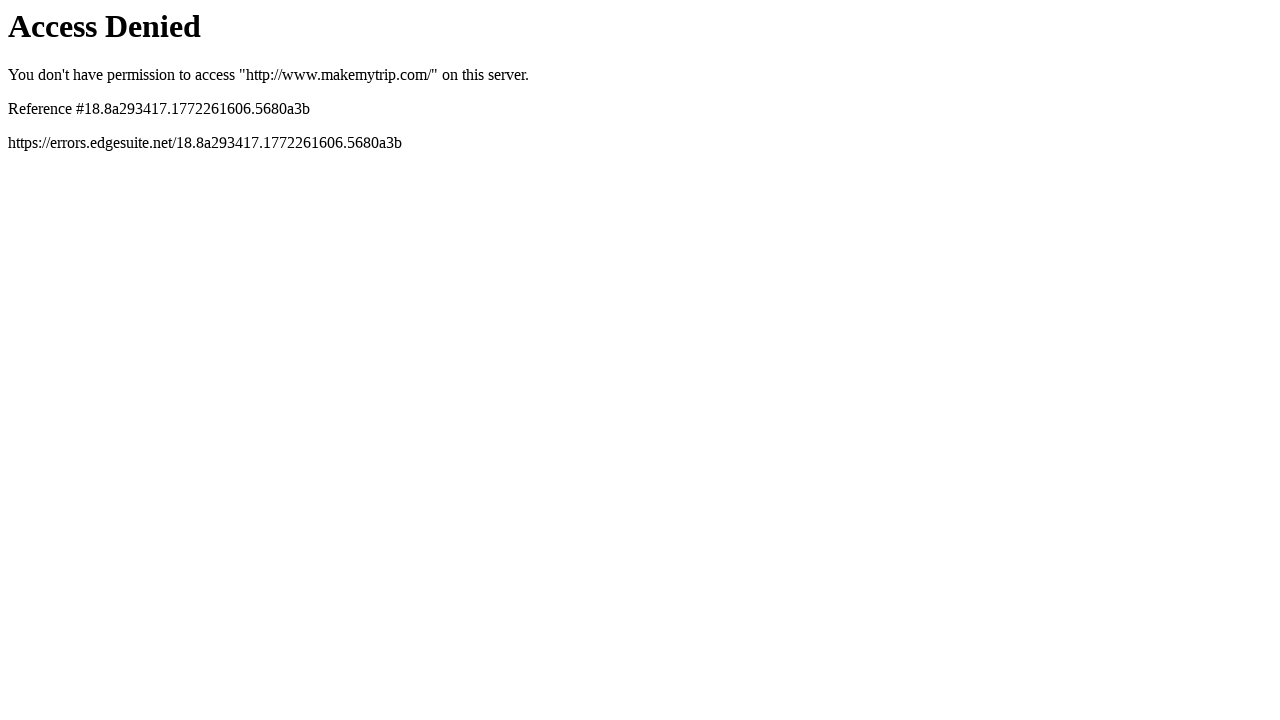

Navigated to MakeMyTrip website
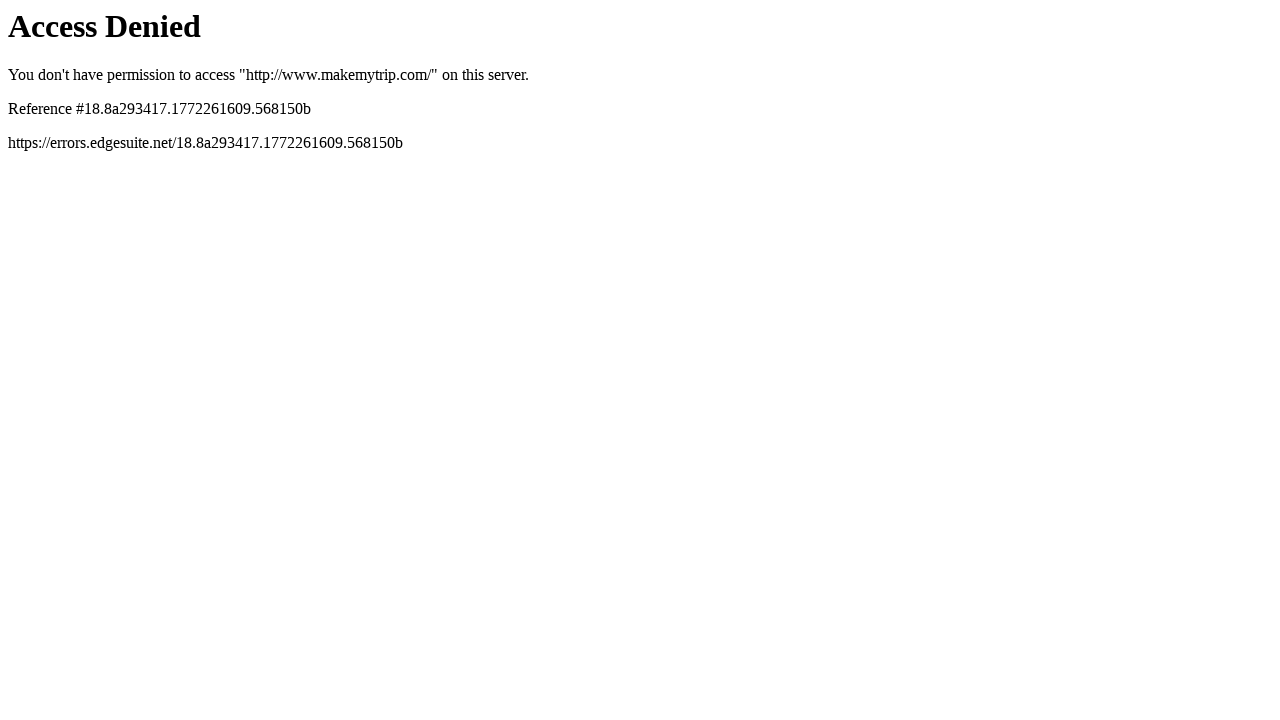

Scrolled down the page by 1000 pixels using JavaScript
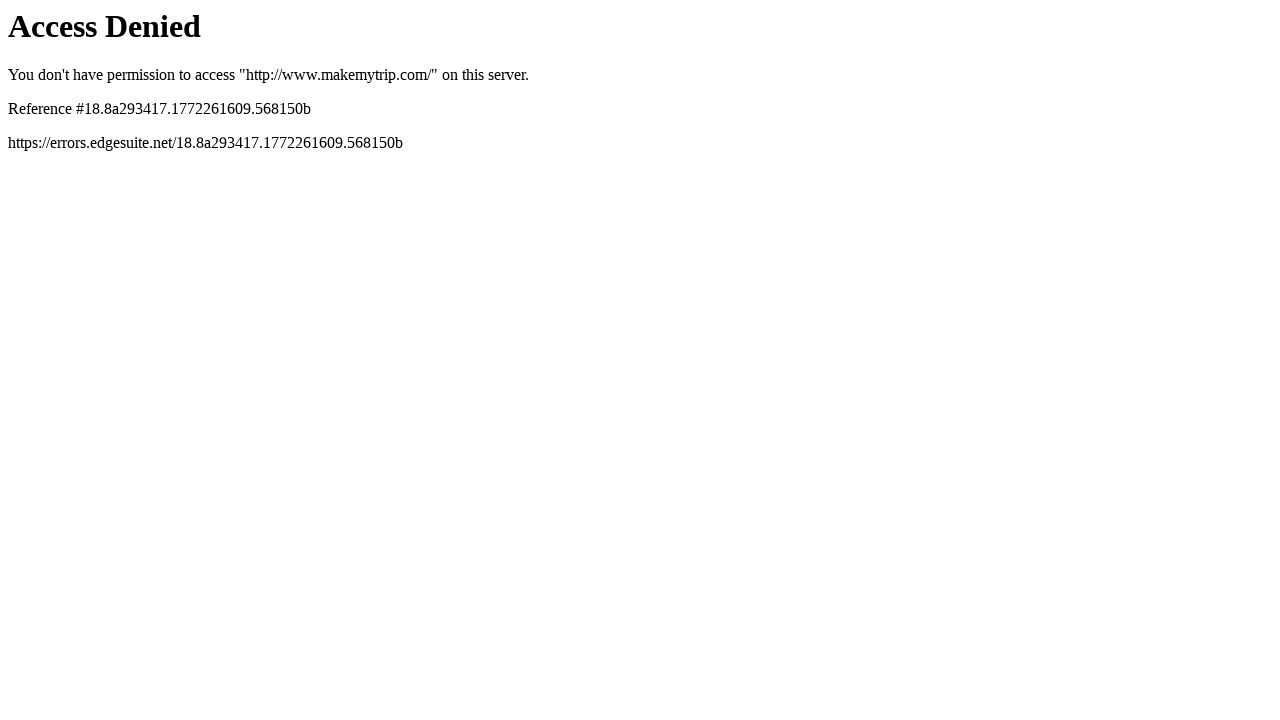

Waited 1000ms to observe the scroll effect
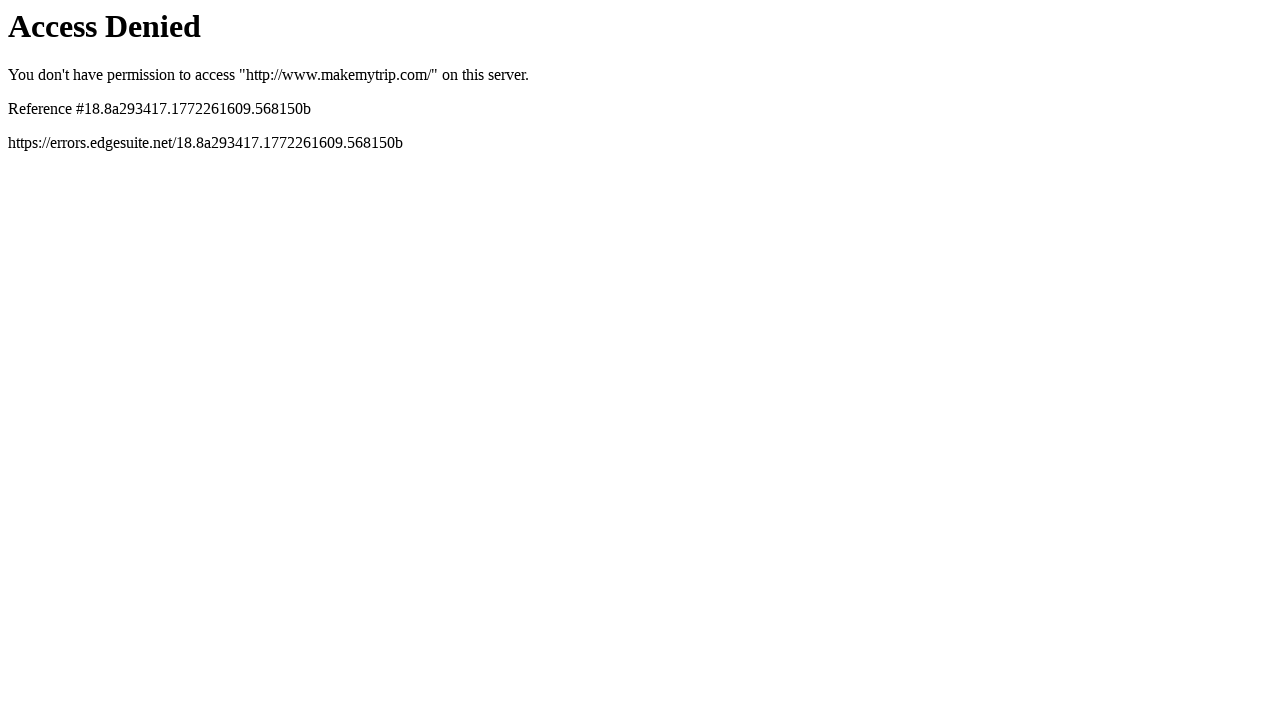

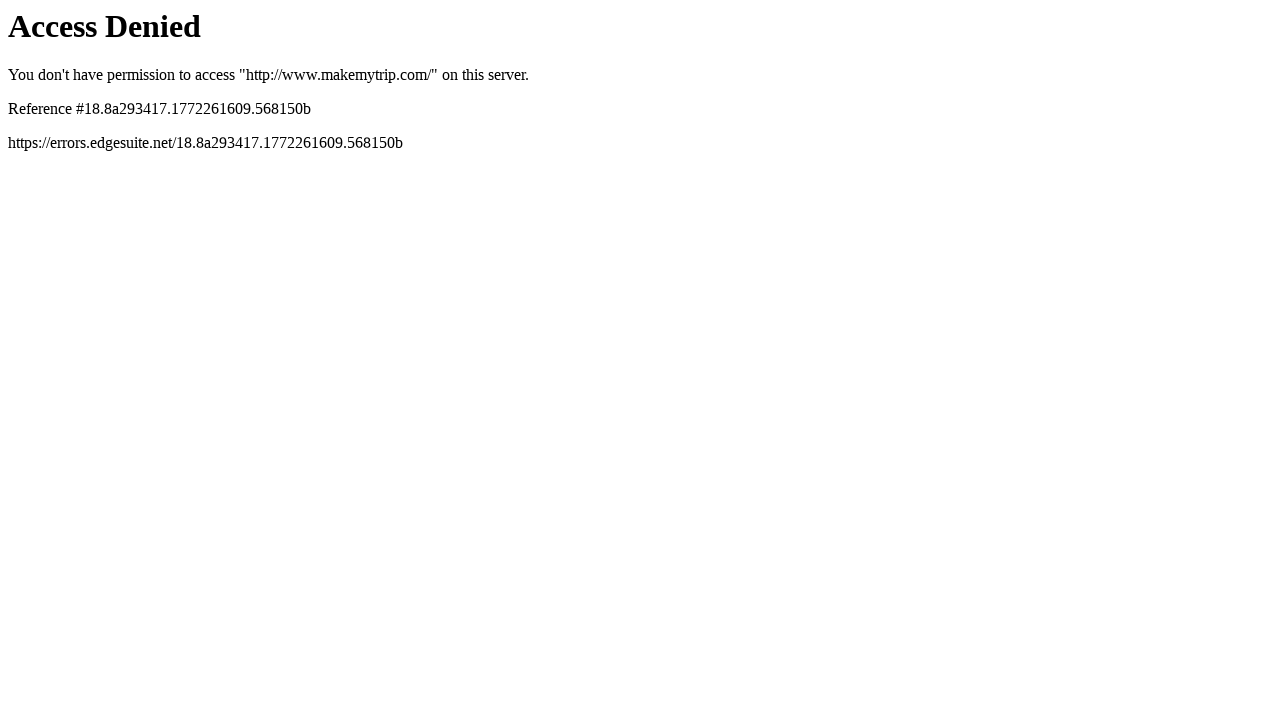